Tests input field interaction on DuckDuckGo by typing text into the search field, verifying it appears, then clearing the field and verifying it's empty

Starting URL: https://duckduckgo.com

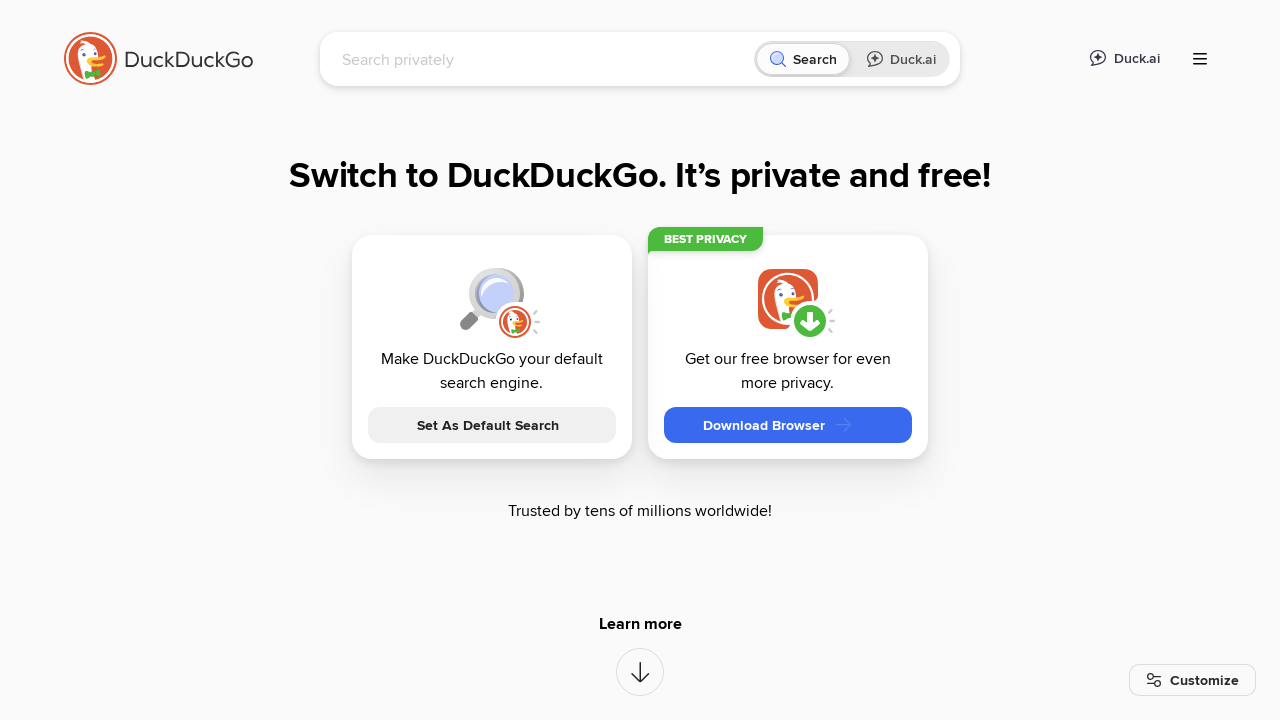

Waited for page to load (domcontentloaded state)
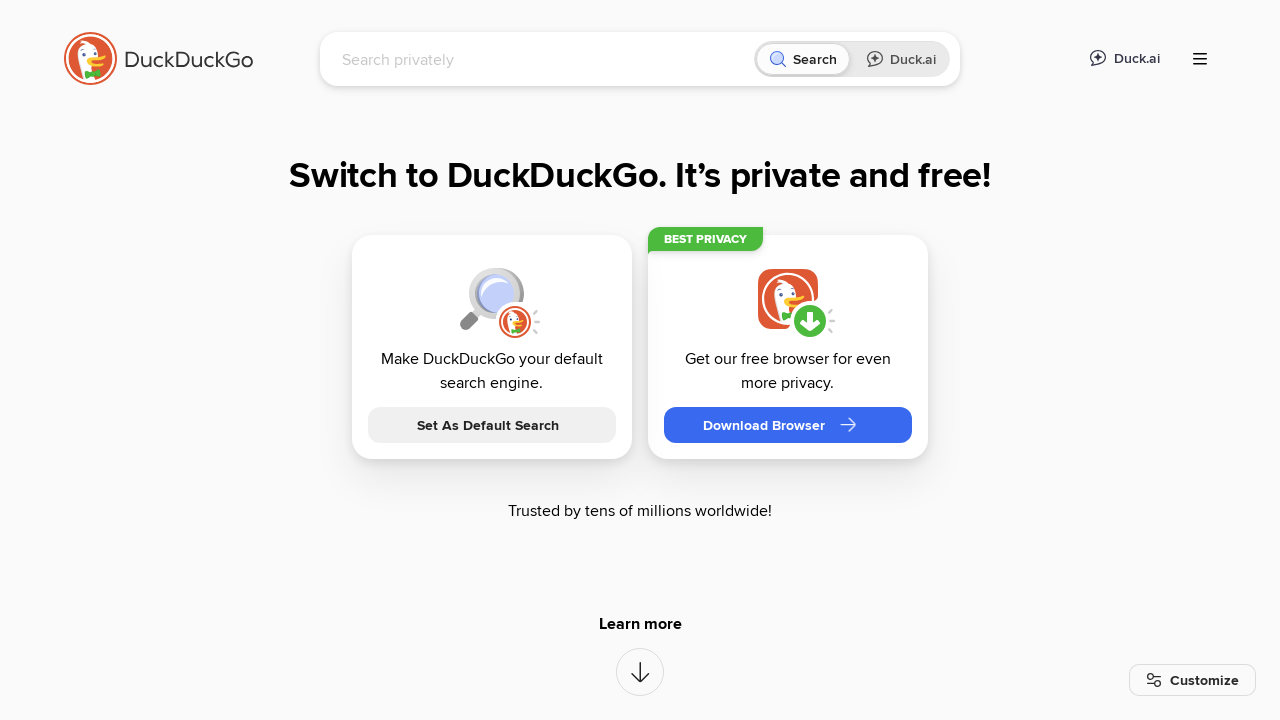

Verified page title contains 'DuckDuckGo'
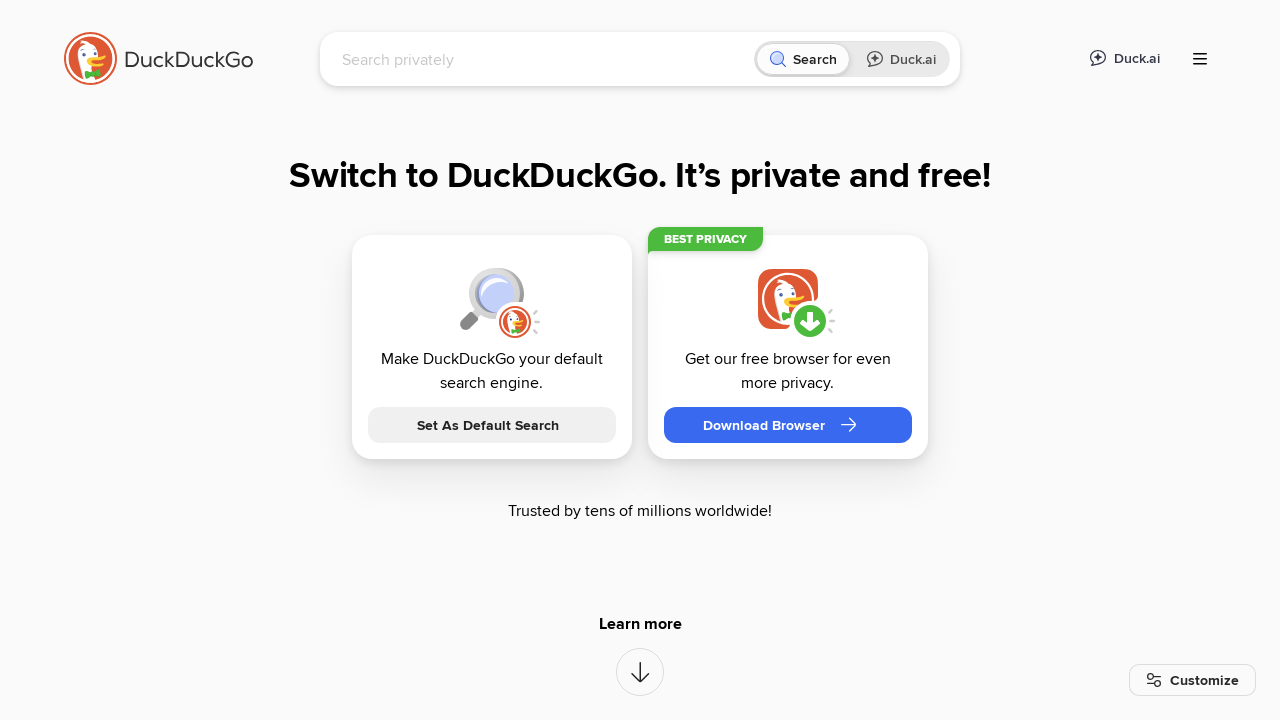

Located search input field
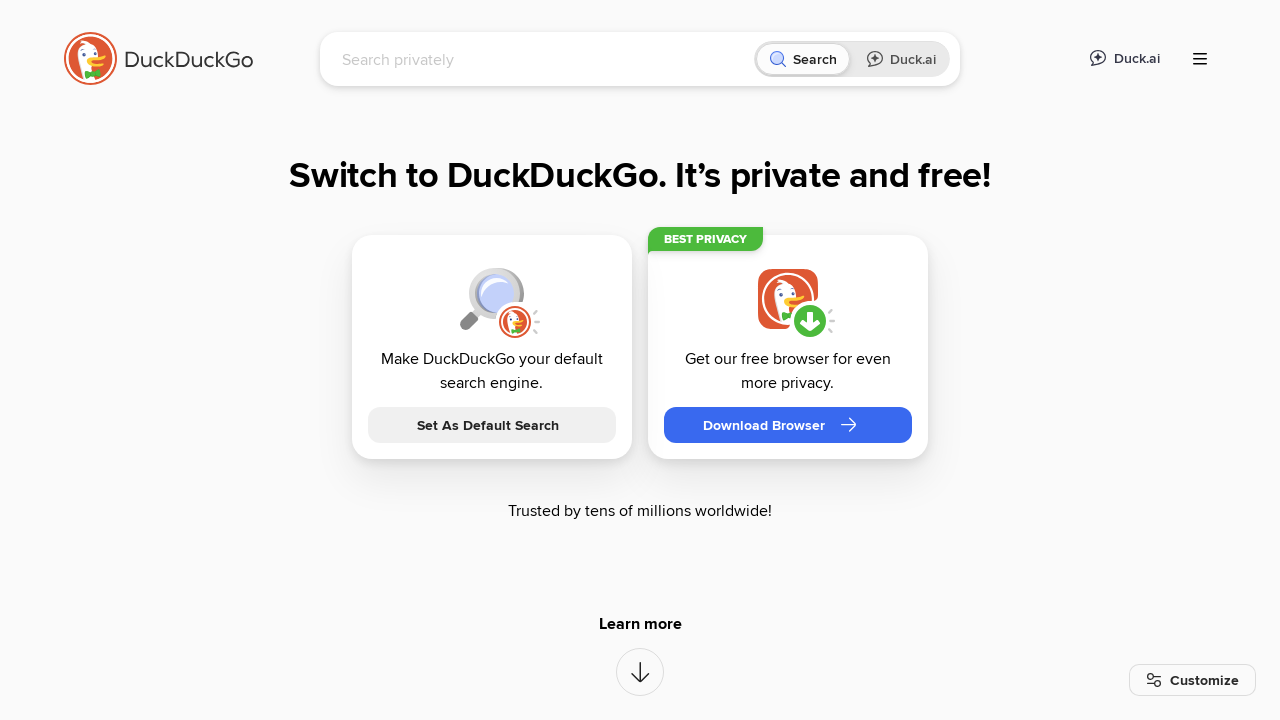

Verified search field is initially empty
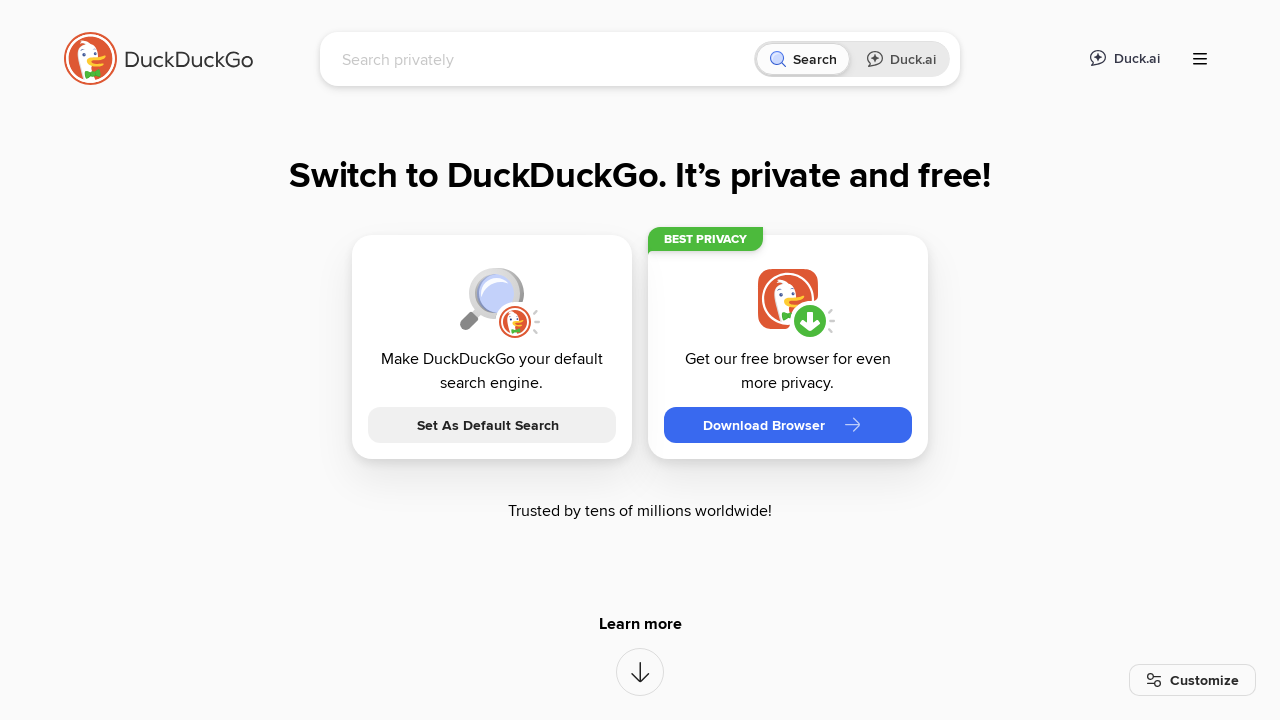

Typed 'galasa' into the search field on input[name='q'] >> nth=0
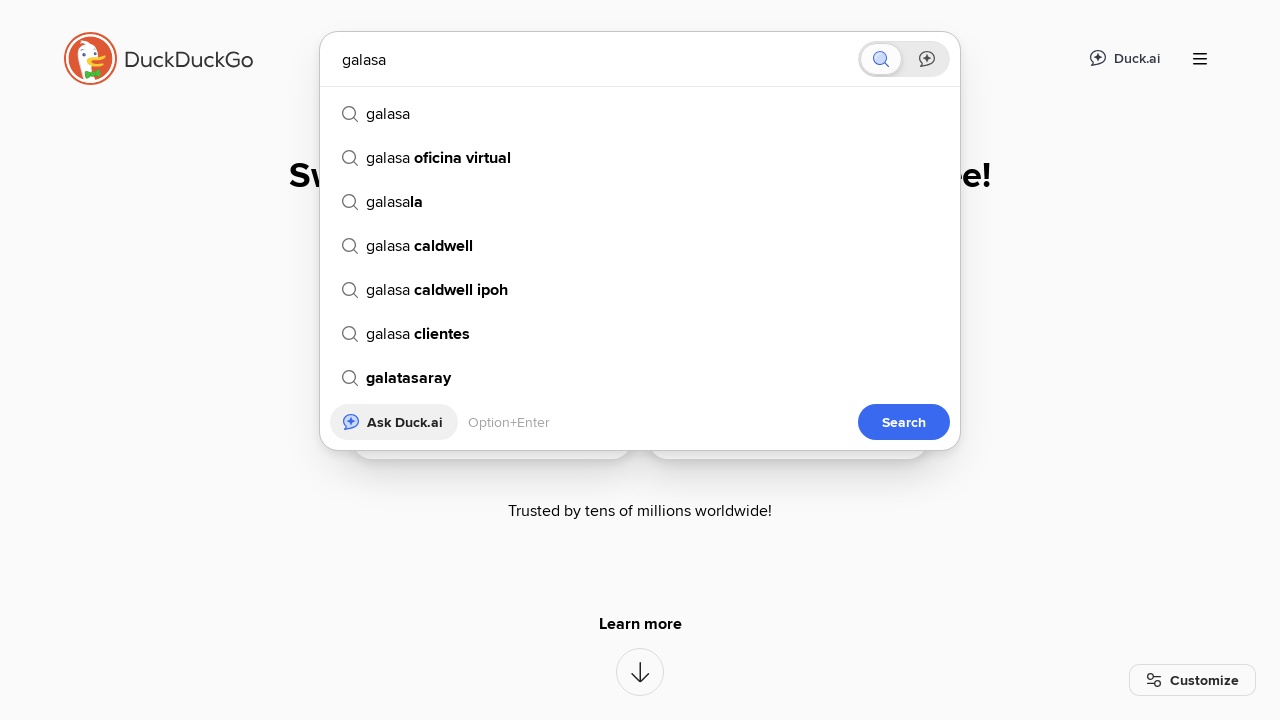

Verified 'galasa' appears in search field
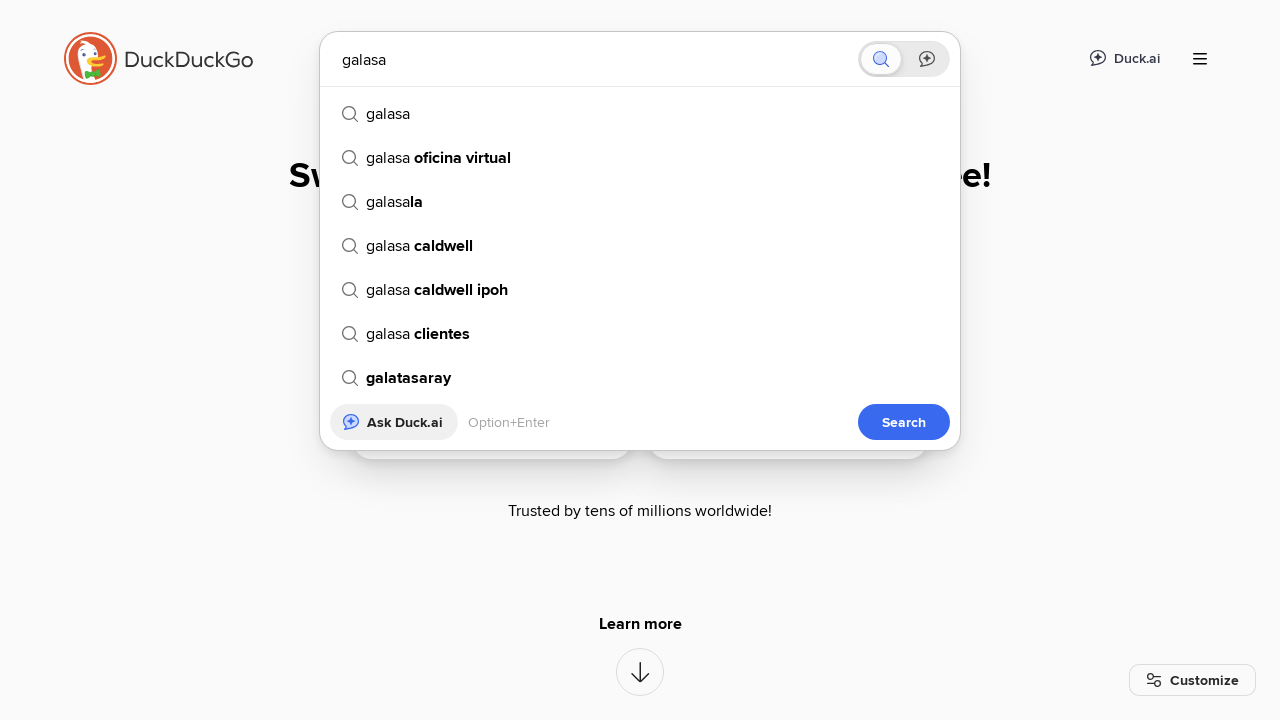

Cleared the search field on input[name='q'] >> nth=0
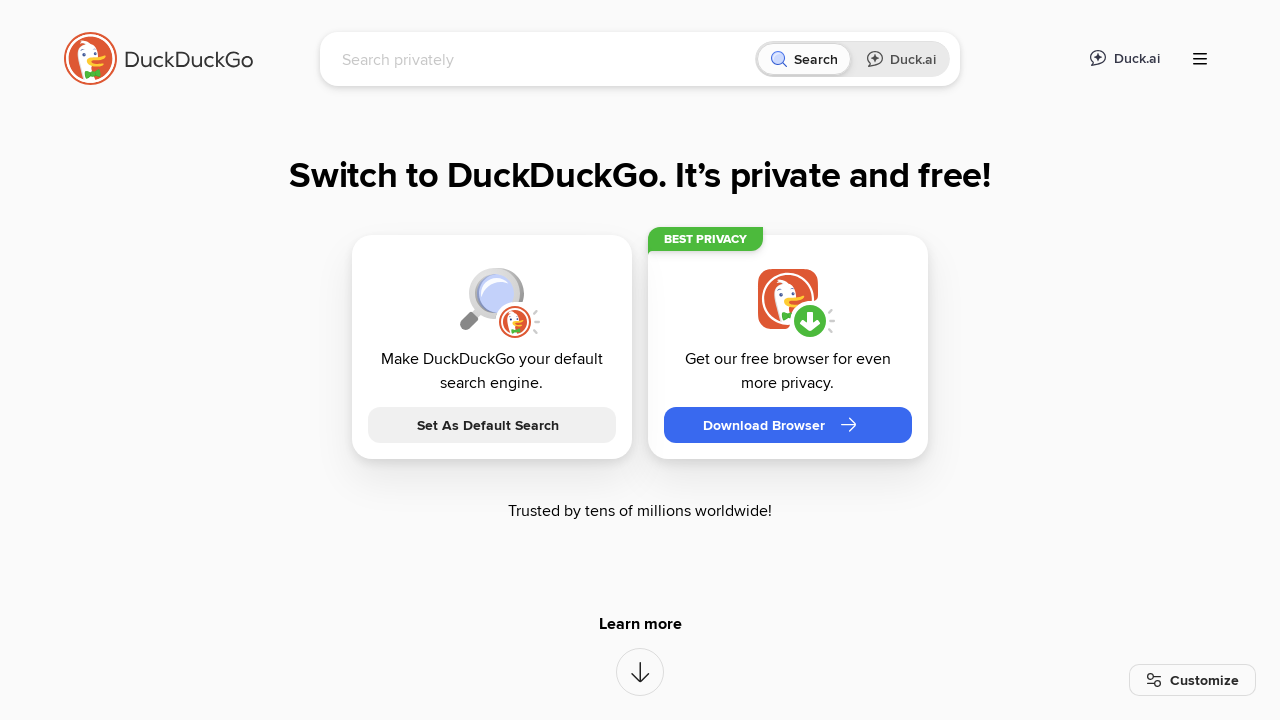

Verified search field is empty after clearing
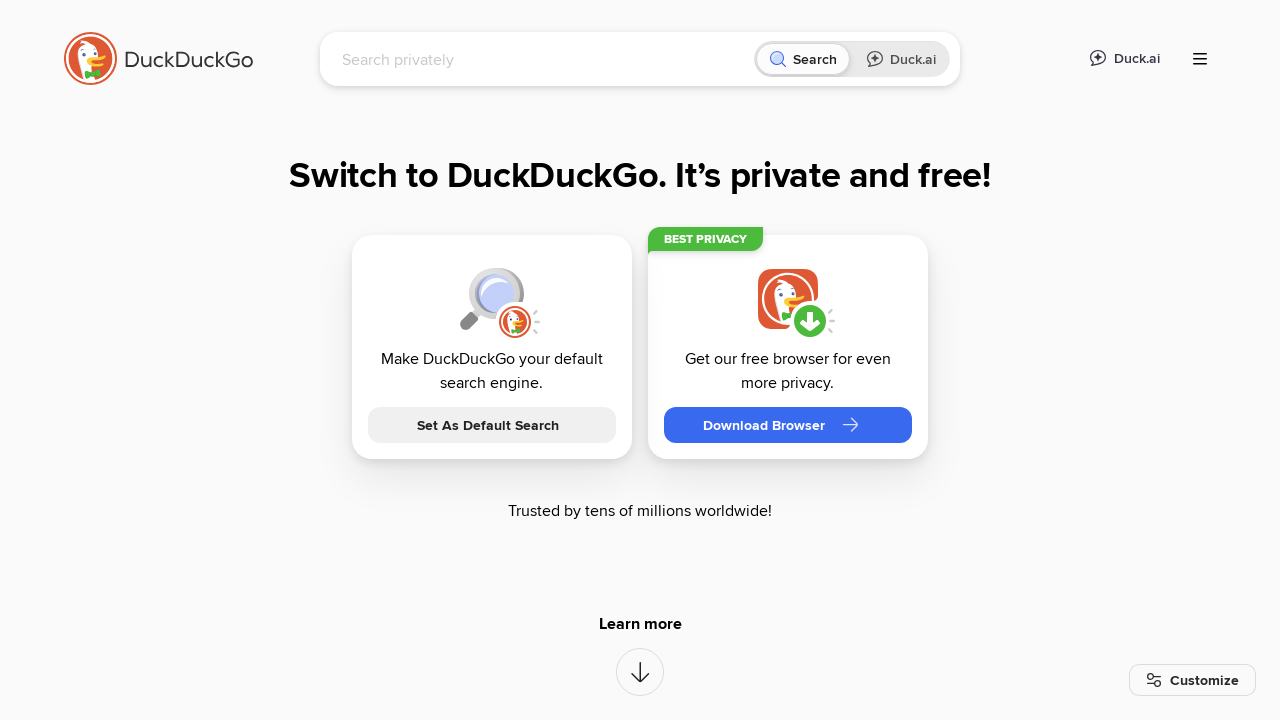

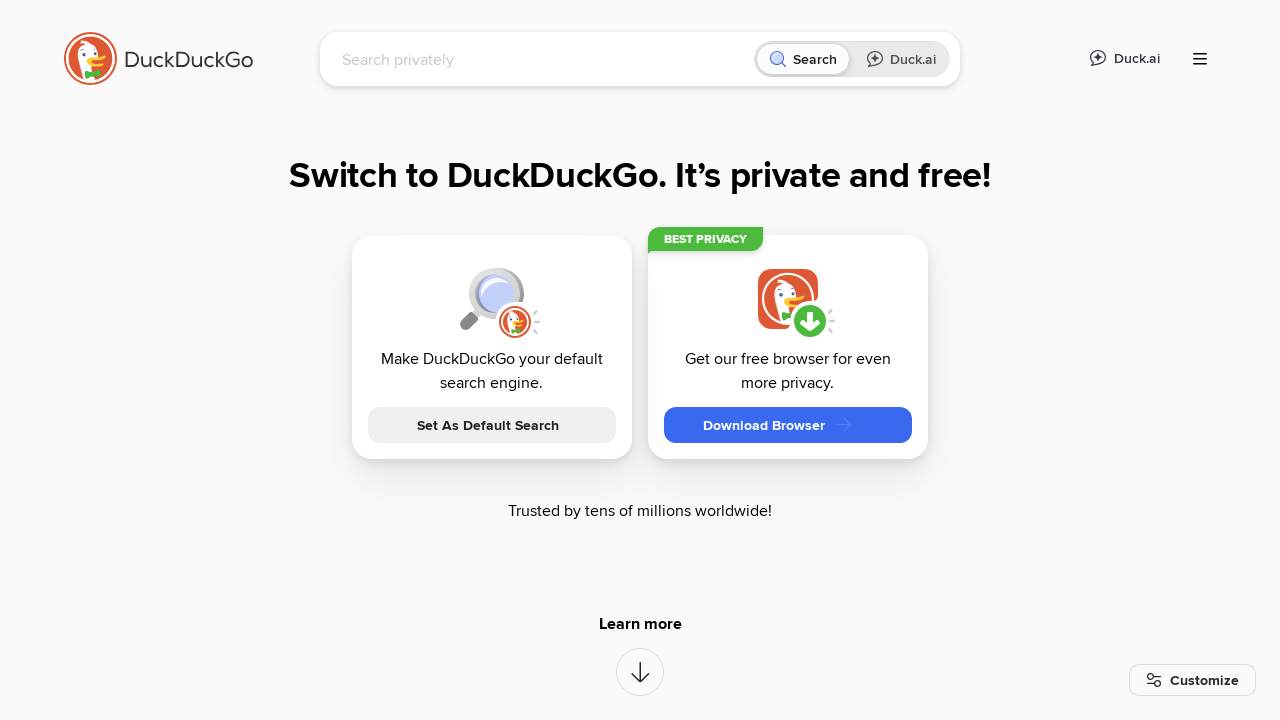